Navigates to the Python.org homepage and verifies that the upcoming events section loads with event dates and titles displayed

Starting URL: https://www.python.org/

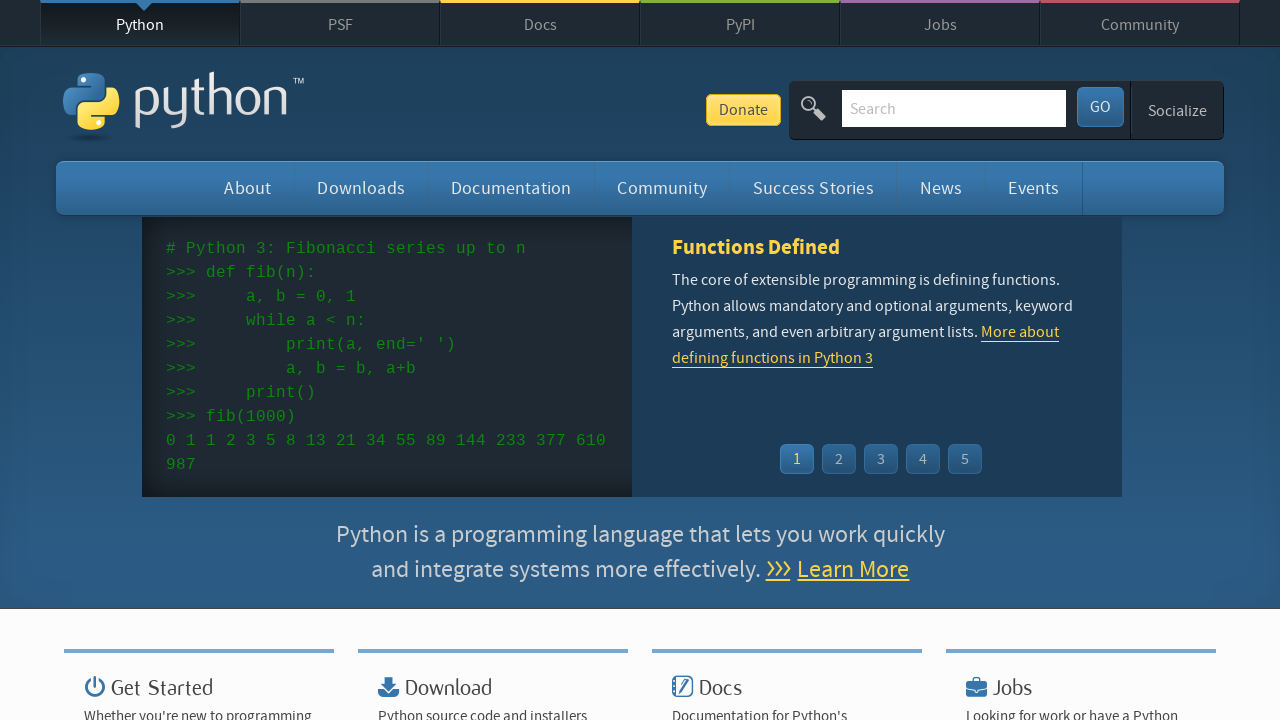

Navigated to https://www.python.org/ homepage
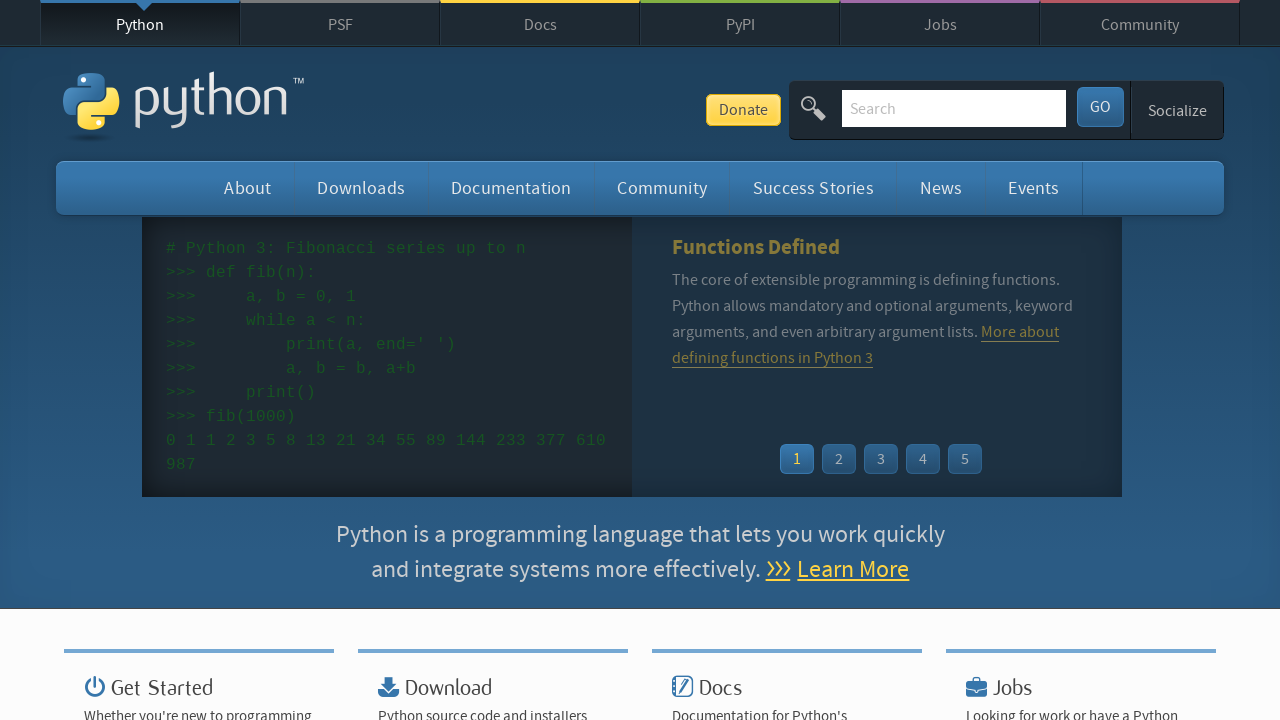

Upcoming events section loaded
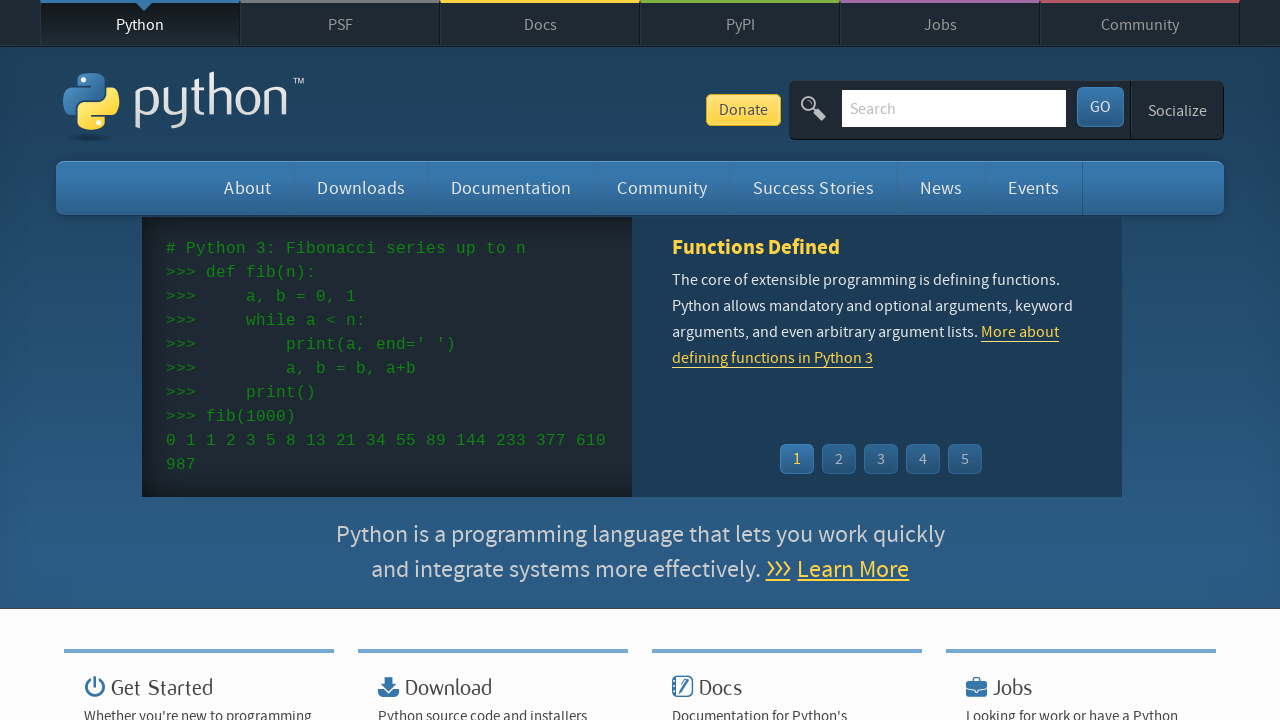

First event date/time element is present
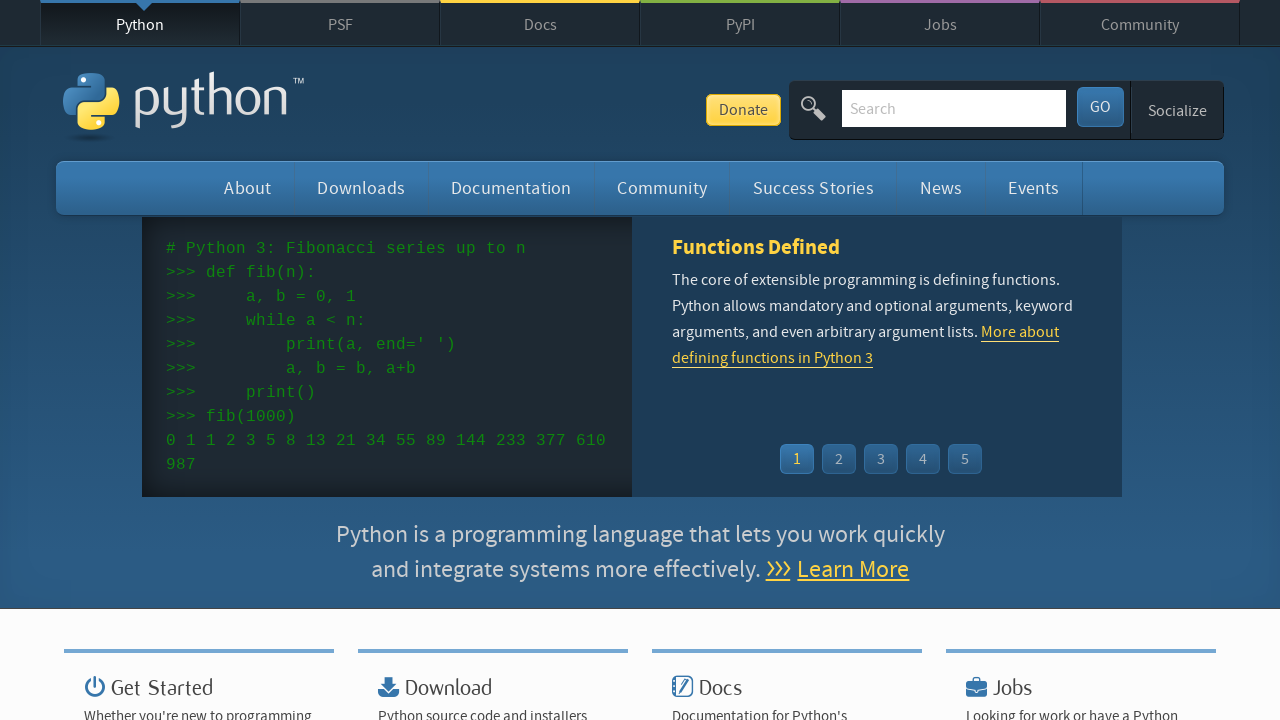

First event title link is present
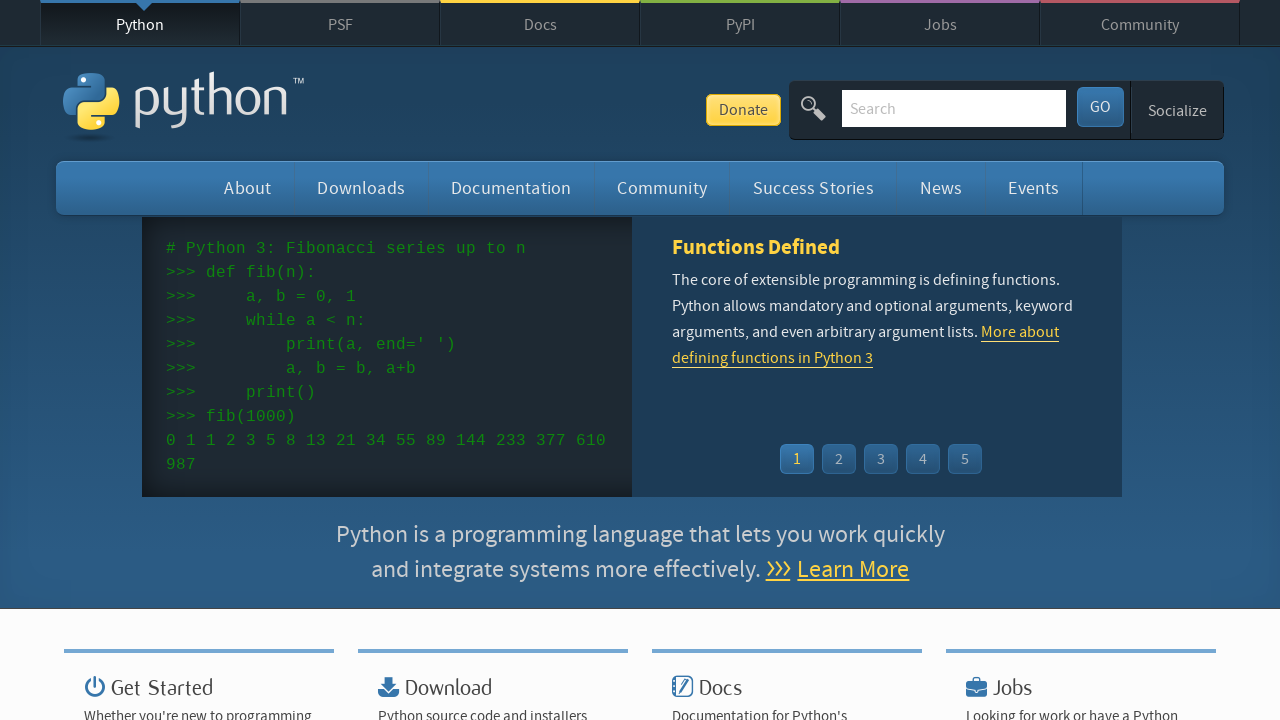

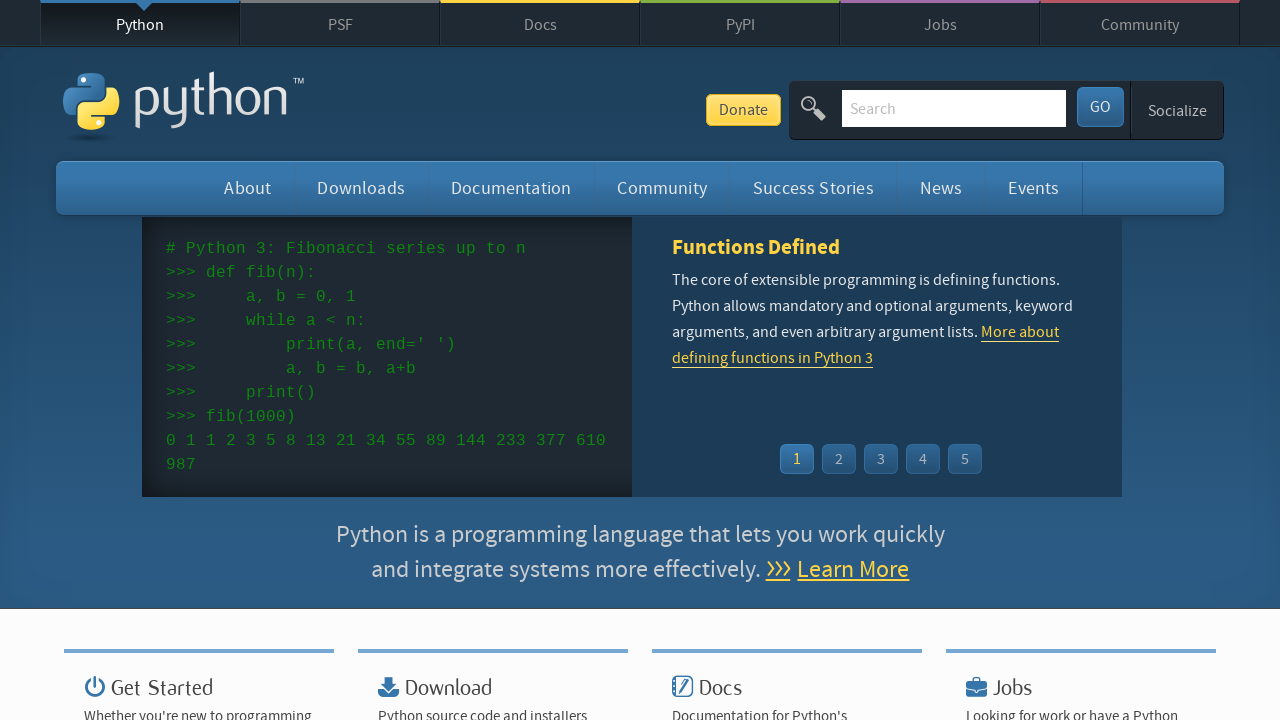